Tests JavaScript alert handling by clicking a button that triggers a JS alert and then accepting/dismissing the alert dialog

Starting URL: https://the-internet.herokuapp.com/javascript_alerts

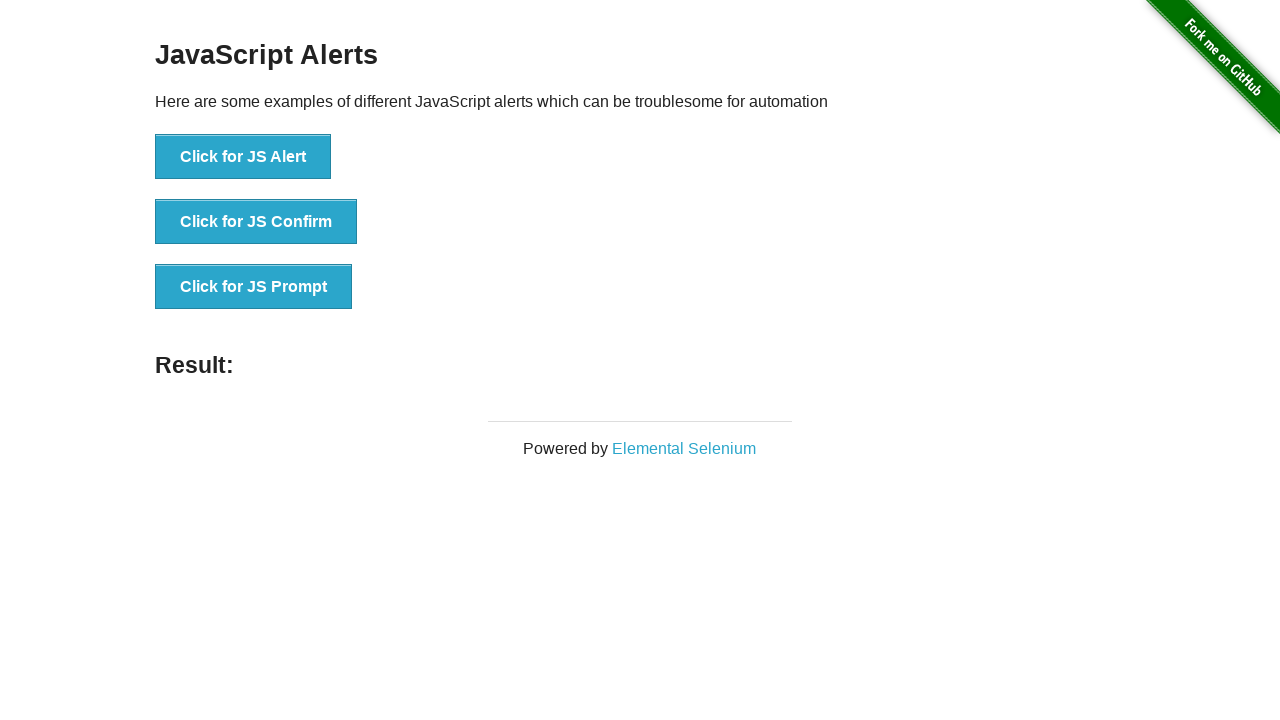

Clicked the 'Click for JS Alert' button at (243, 157) on xpath=//*[text()='Click for JS Alert']
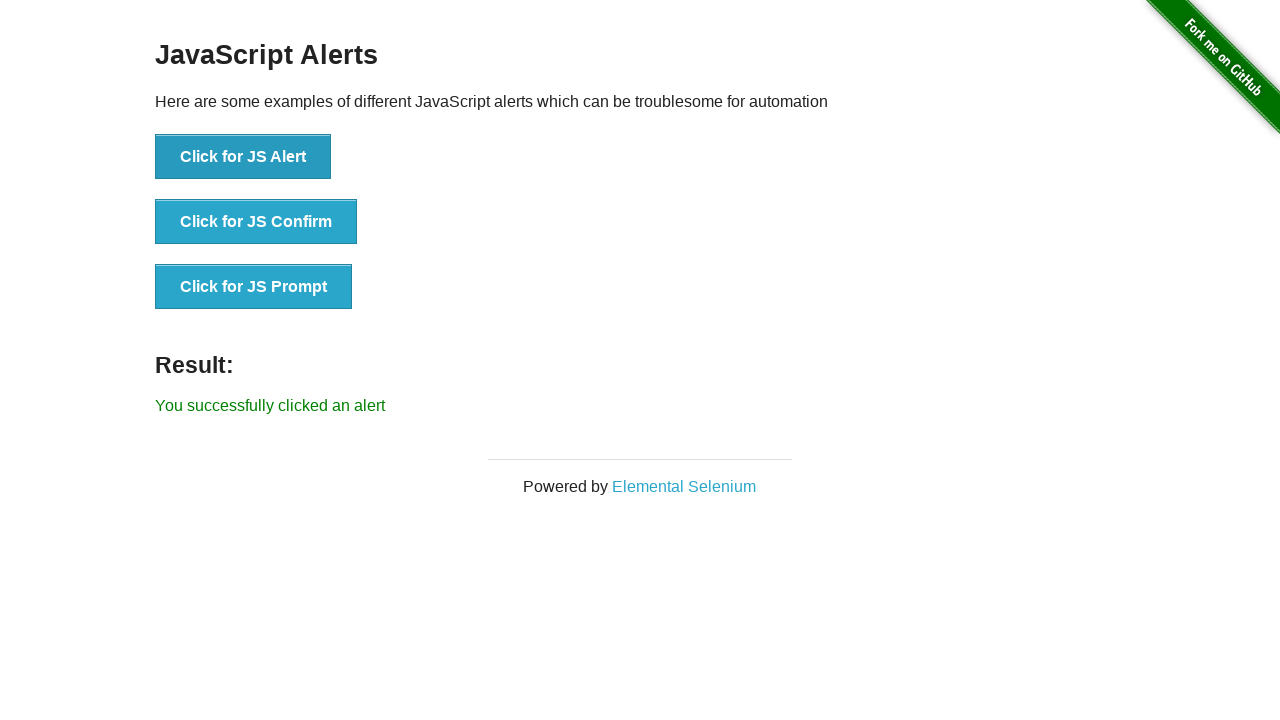

Set up dialog handler to accept alerts
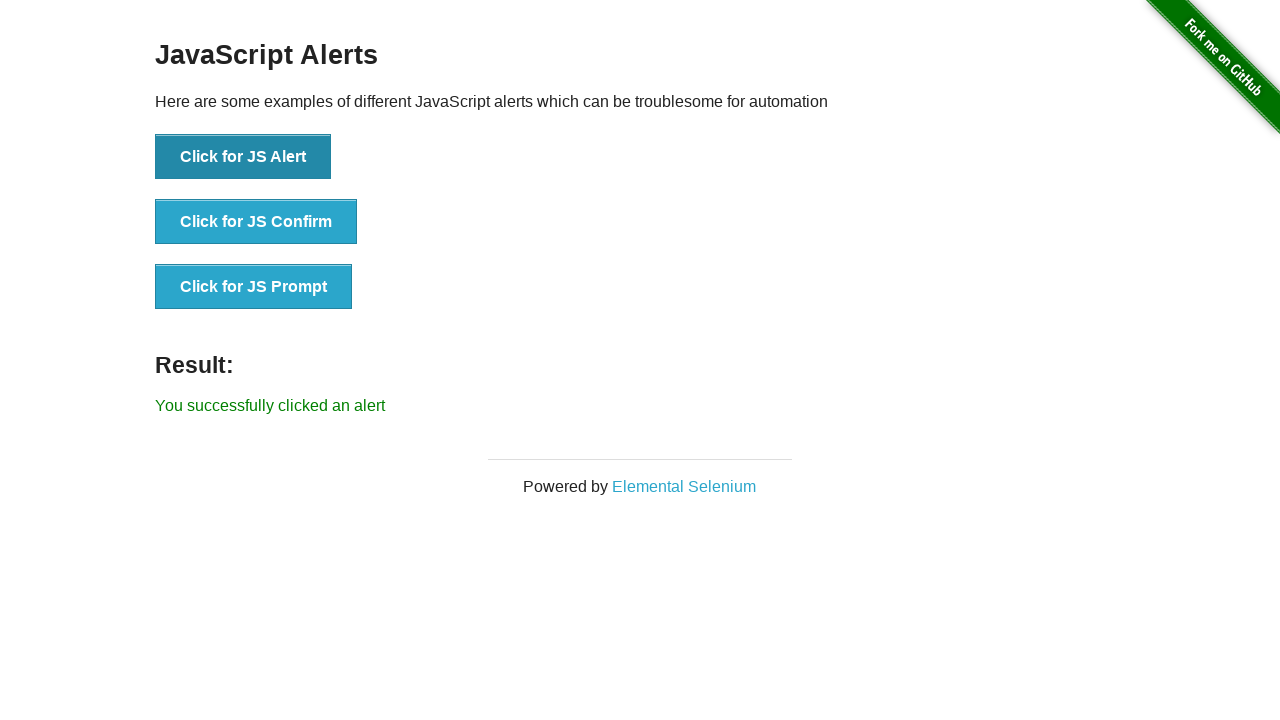

Set up one-time dialog handler to accept the next alert
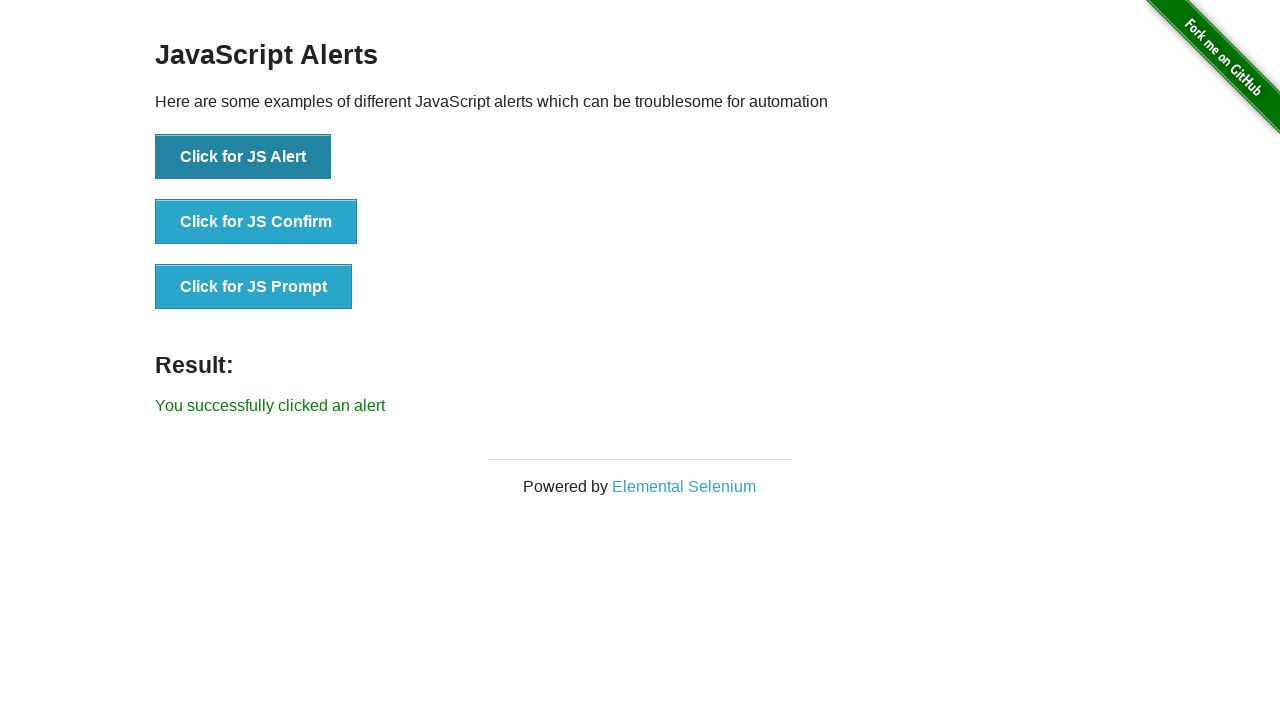

Clicked button to trigger JavaScript alert at (243, 157) on button:has-text('Click for JS Alert')
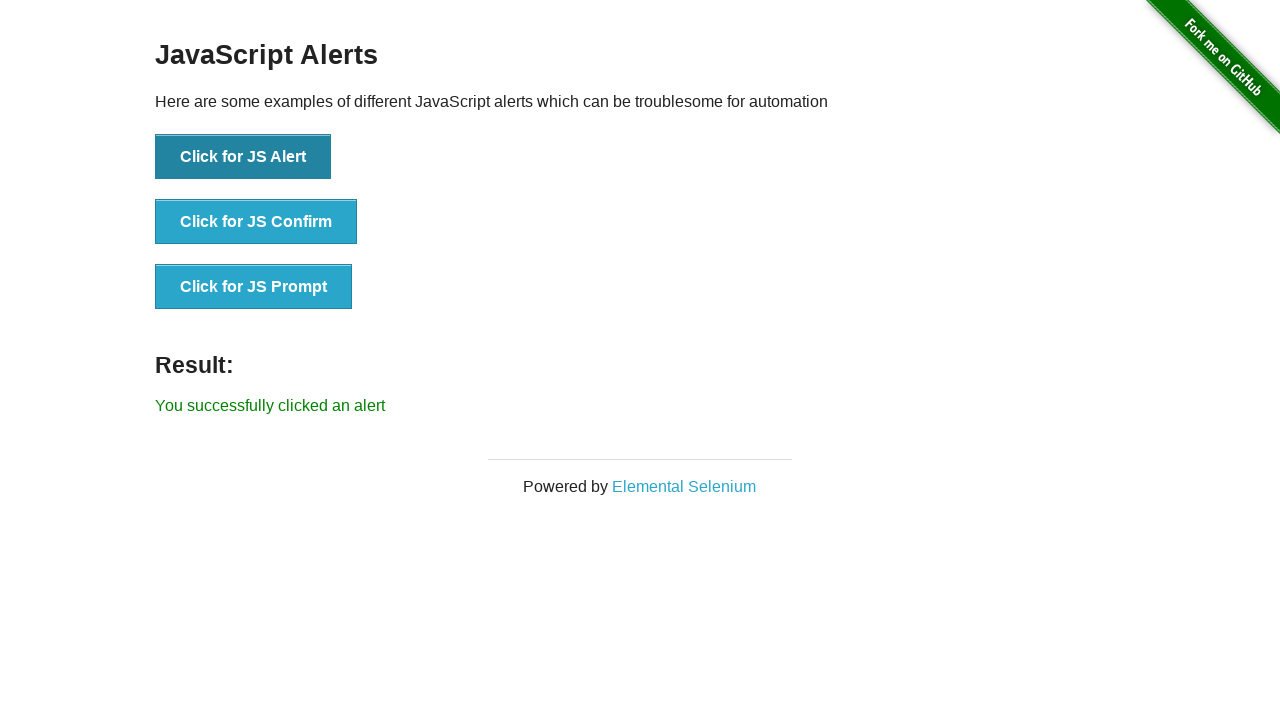

Result element appeared confirming alert was accepted
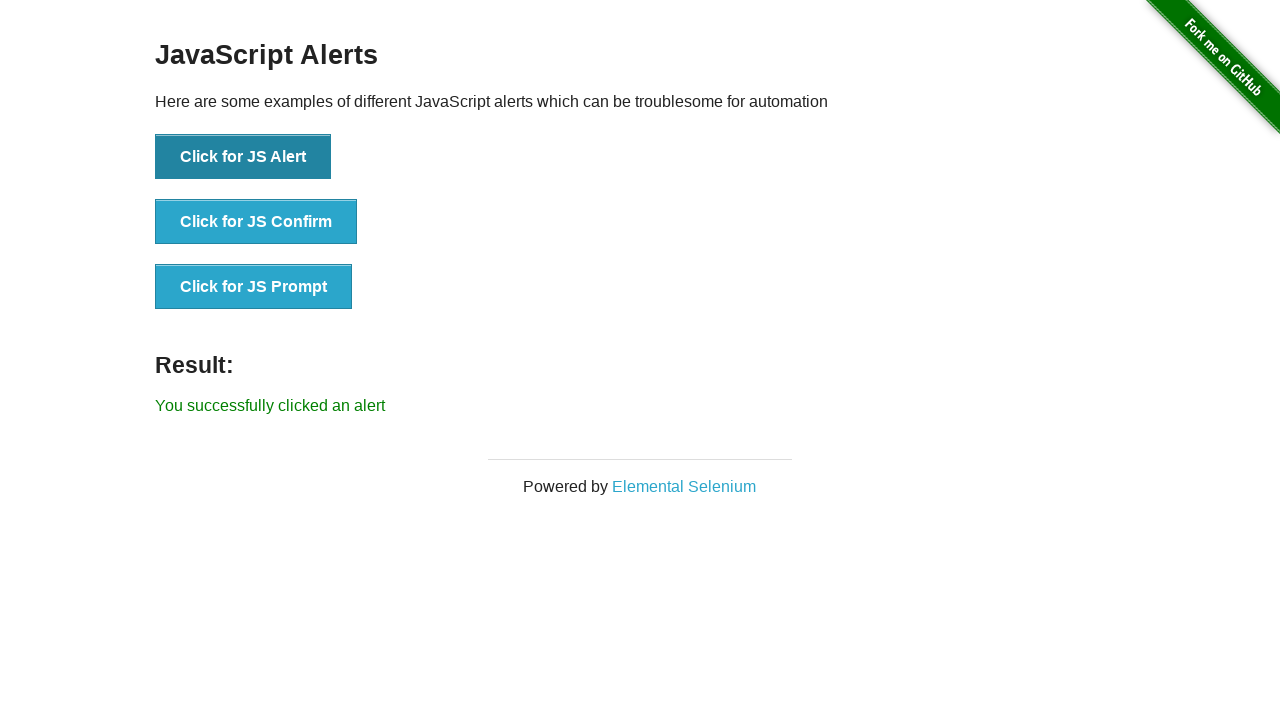

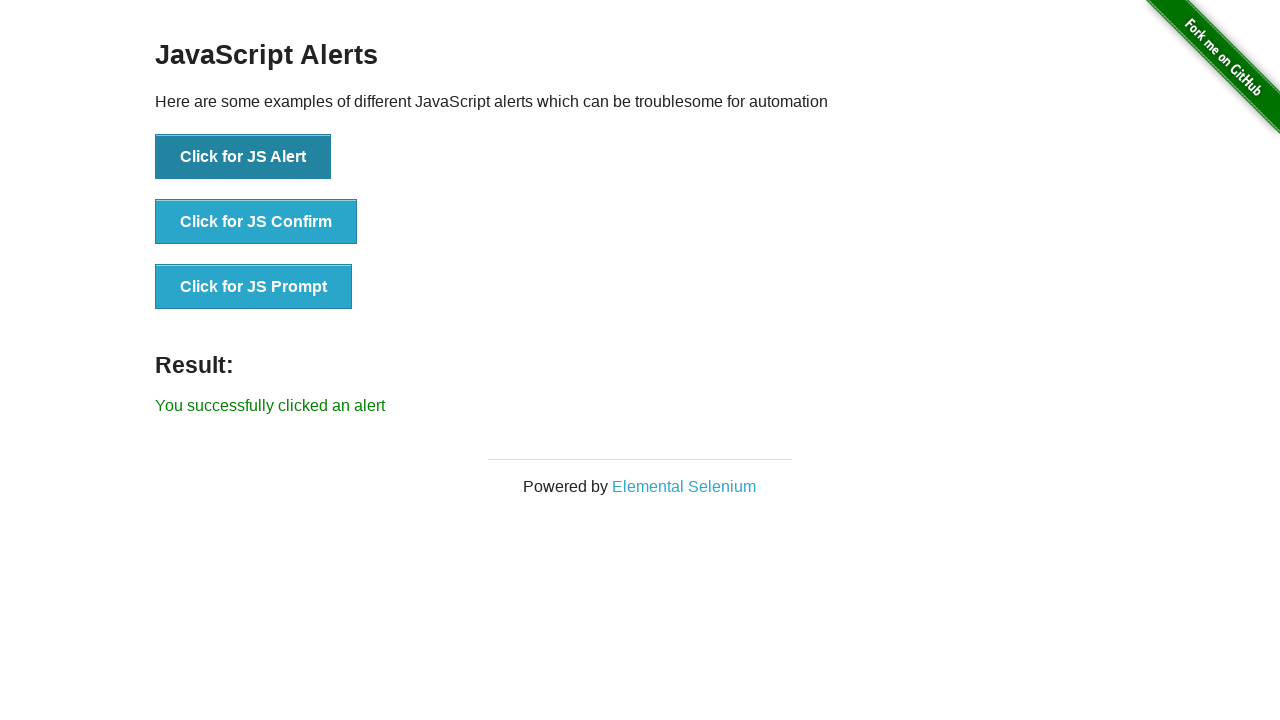